Tests registration form by filling in first name and last name fields on an automation testing demo site

Starting URL: http://demo.automationtesting.in/Register.html

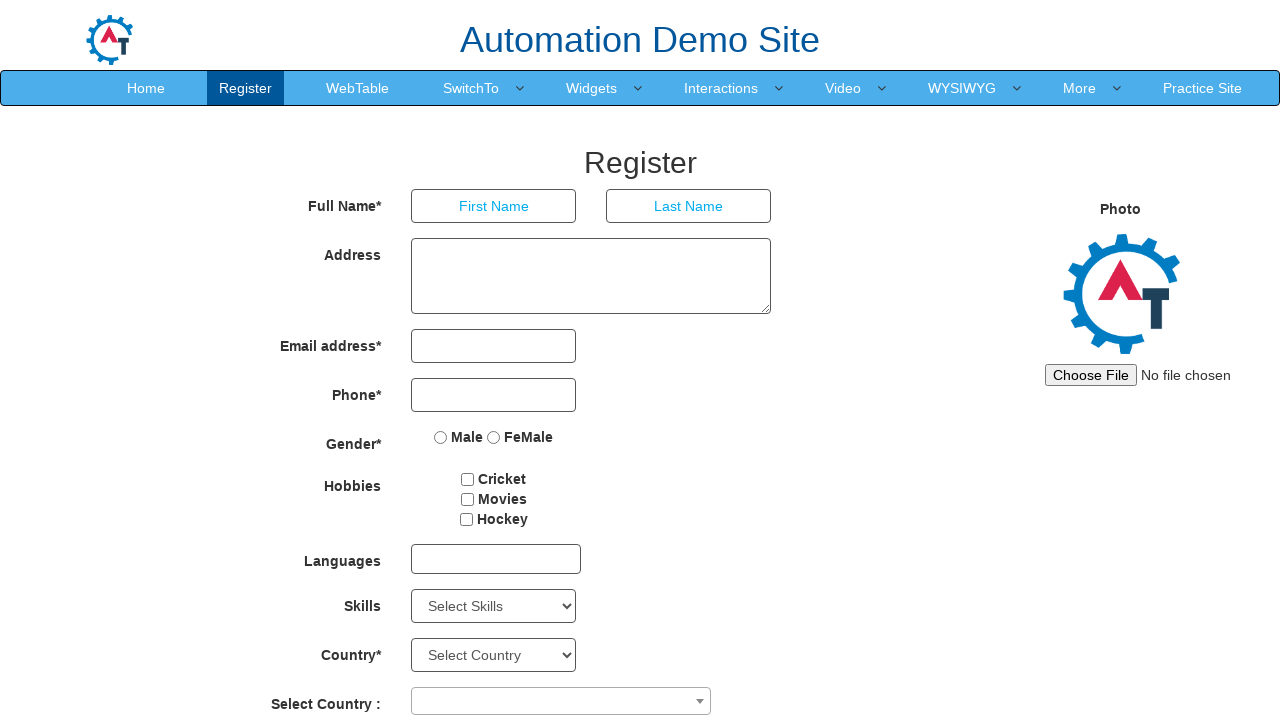

Filled first name field with 'John' on //input[@placeholder='First Name']
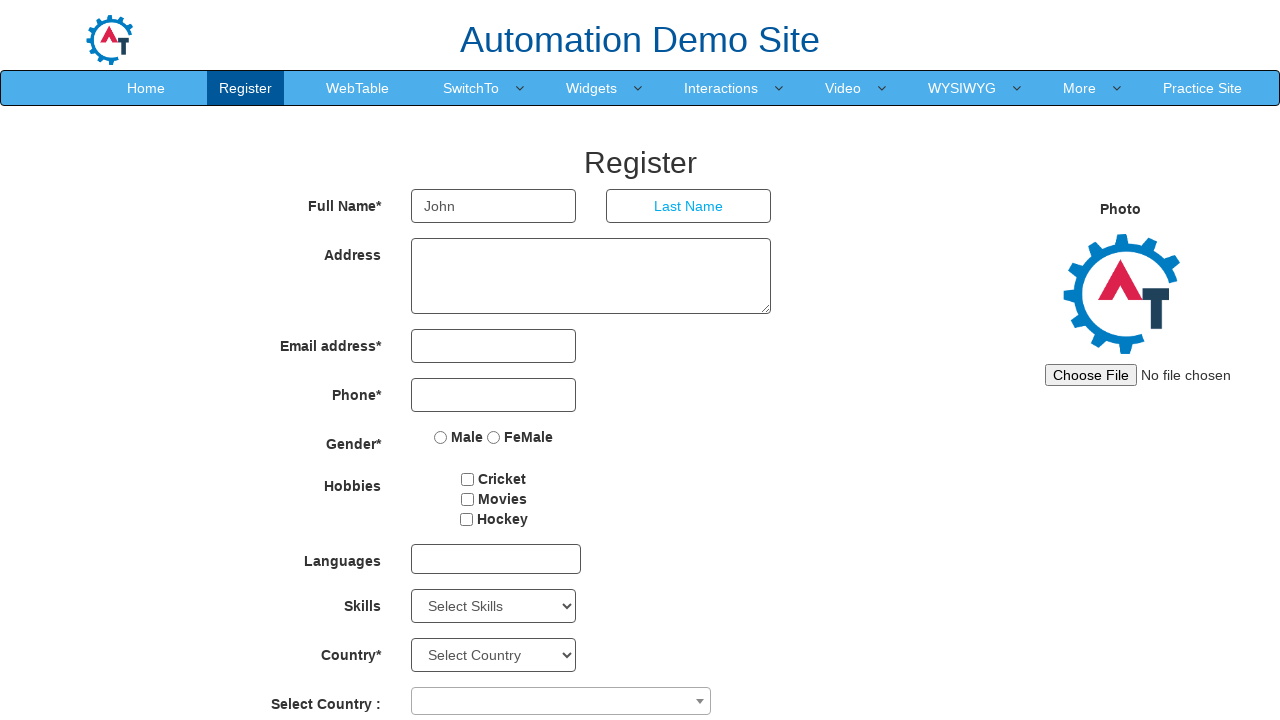

Filled last name field with 'Malkovich' on //input[@placeholder='Last Name']
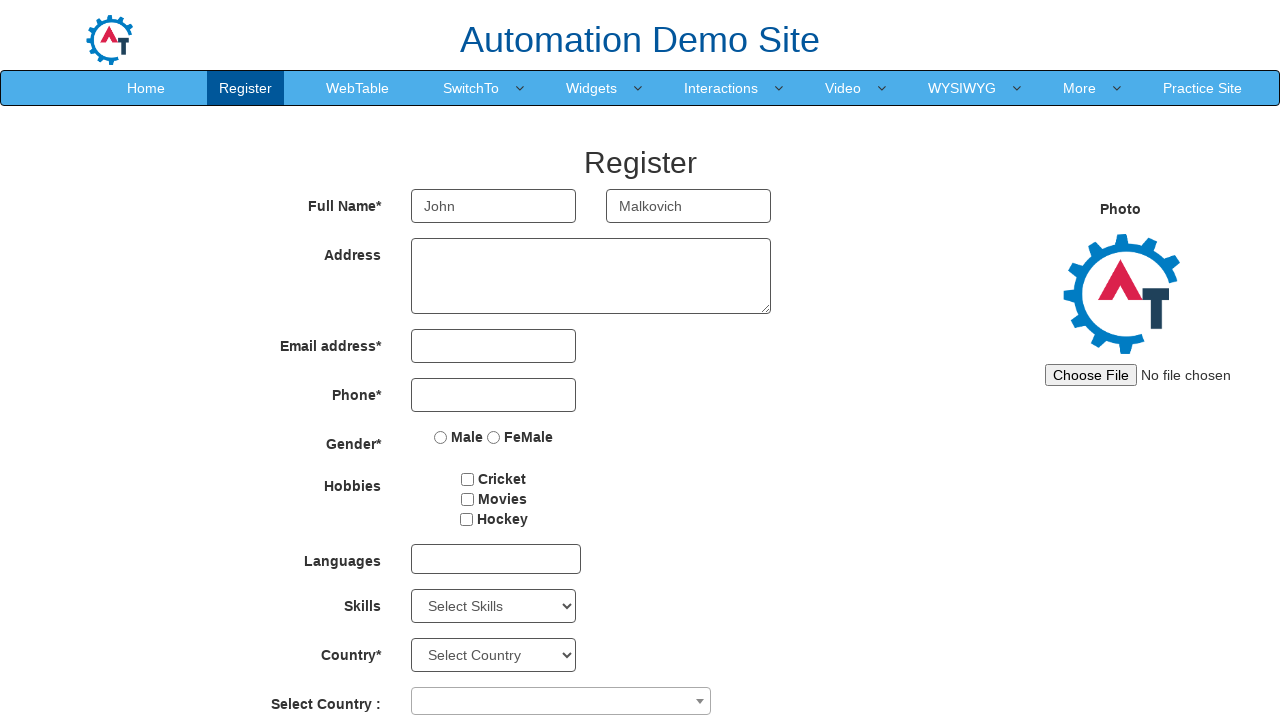

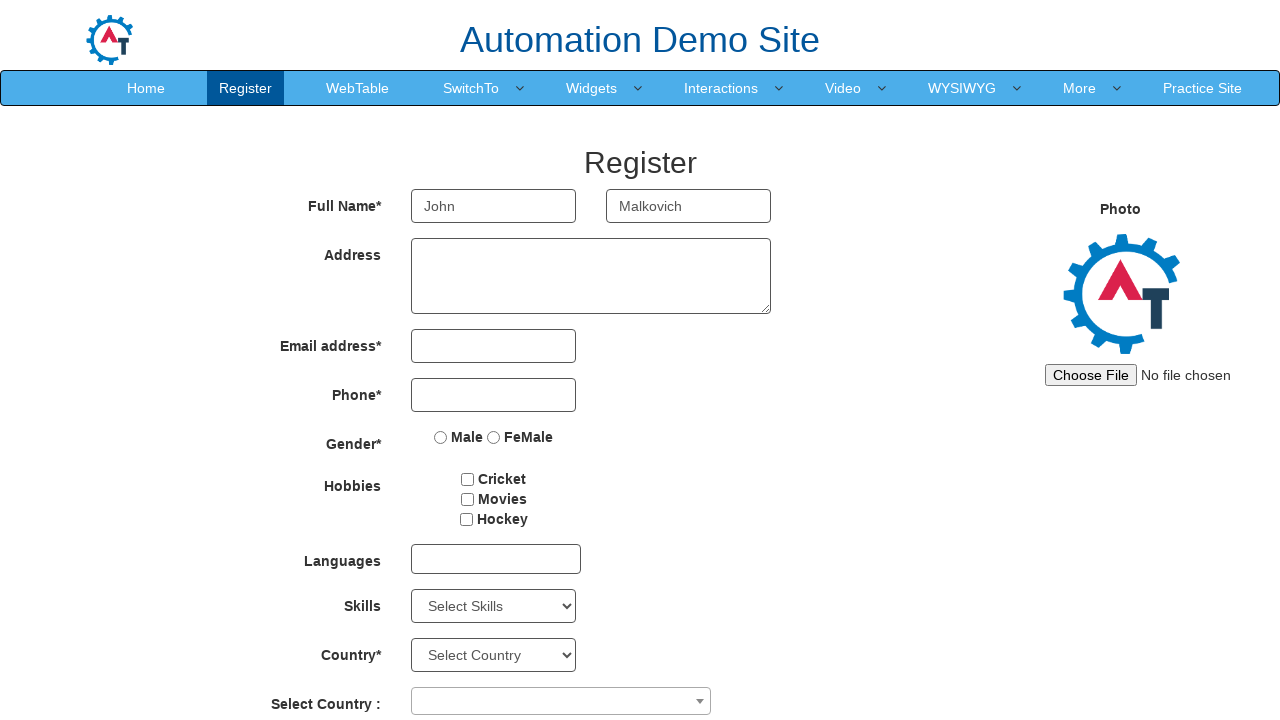